Tests entering text in a JavaScript prompt dialog and verifies the entered value

Starting URL: https://automationfc.github.io/basic-form/index.html

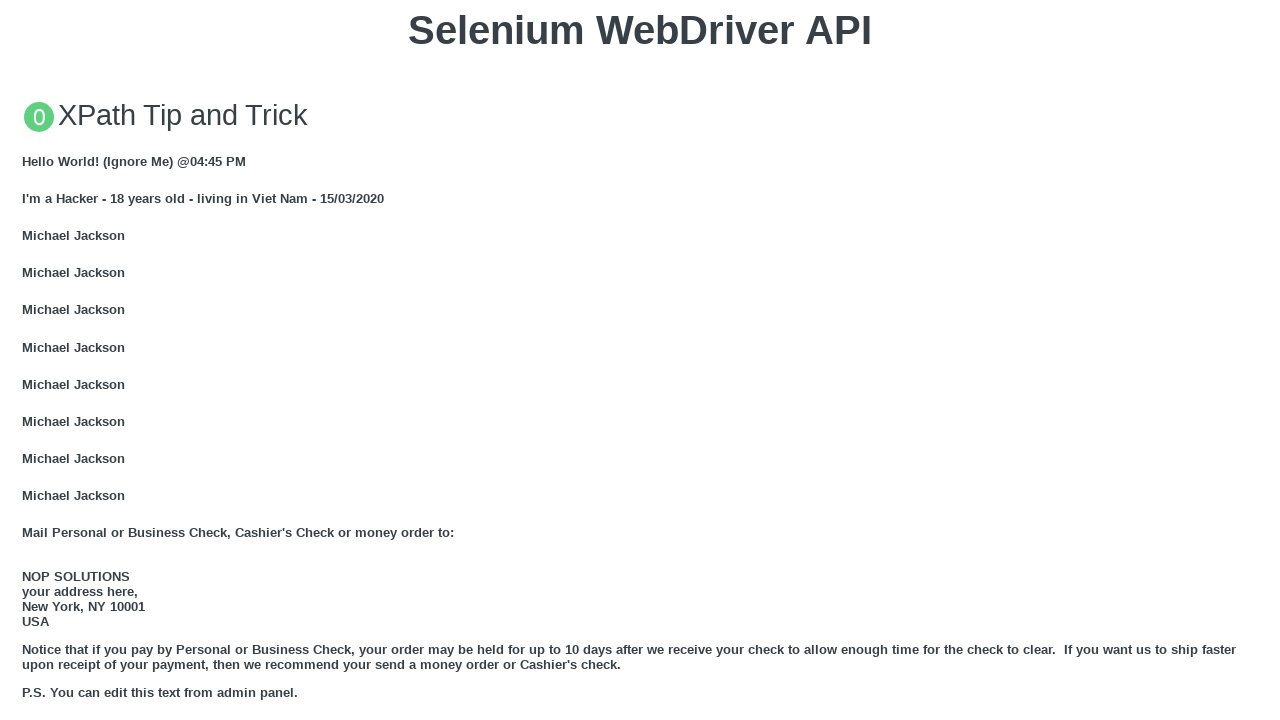

Set up dialog handler for prompt with input value 'testinput456'
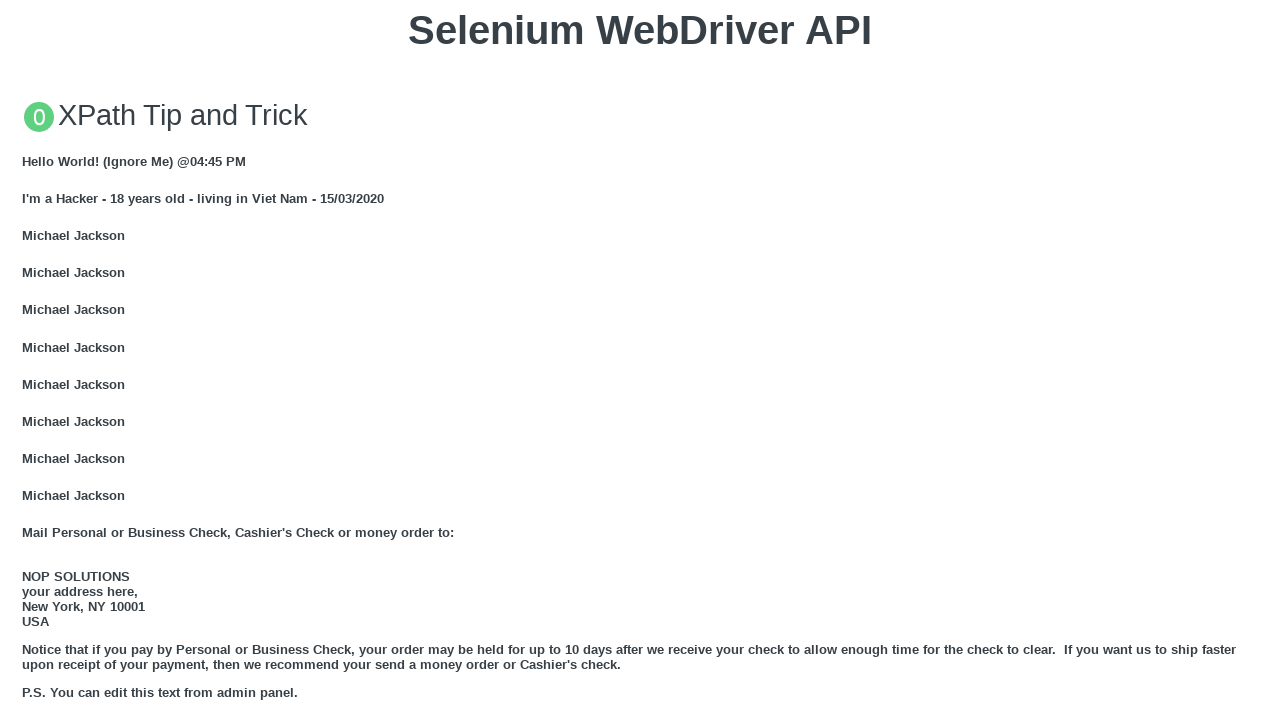

Clicked button to trigger JavaScript prompt dialog at (640, 360) on xpath=//button[@onclick='jsPrompt()']
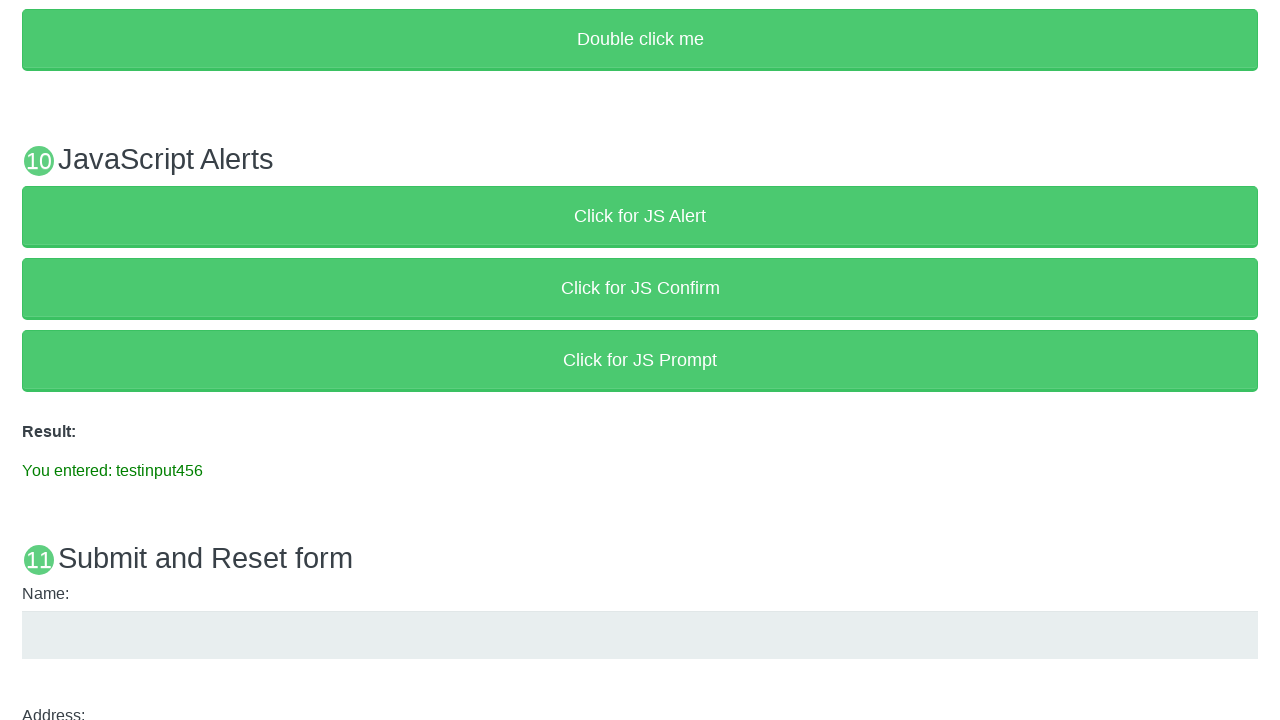

Located result element with id 'result'
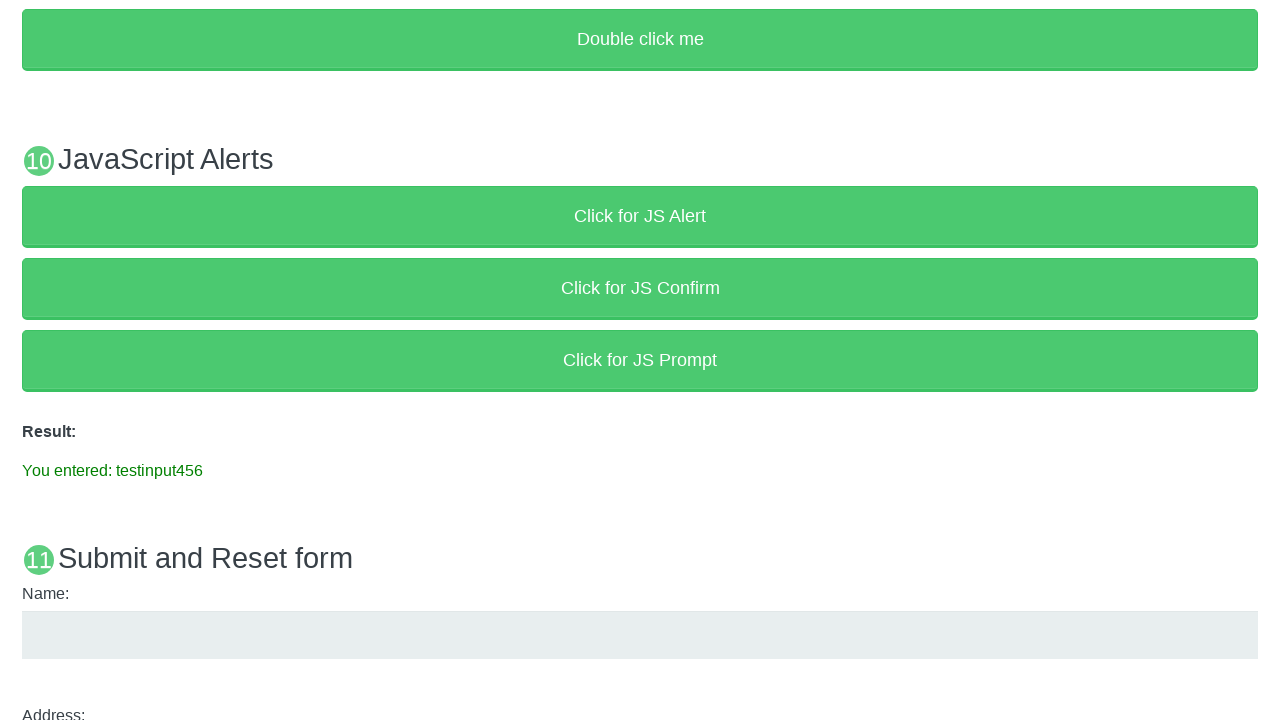

Verified result element displays 'You entered: testinput456'
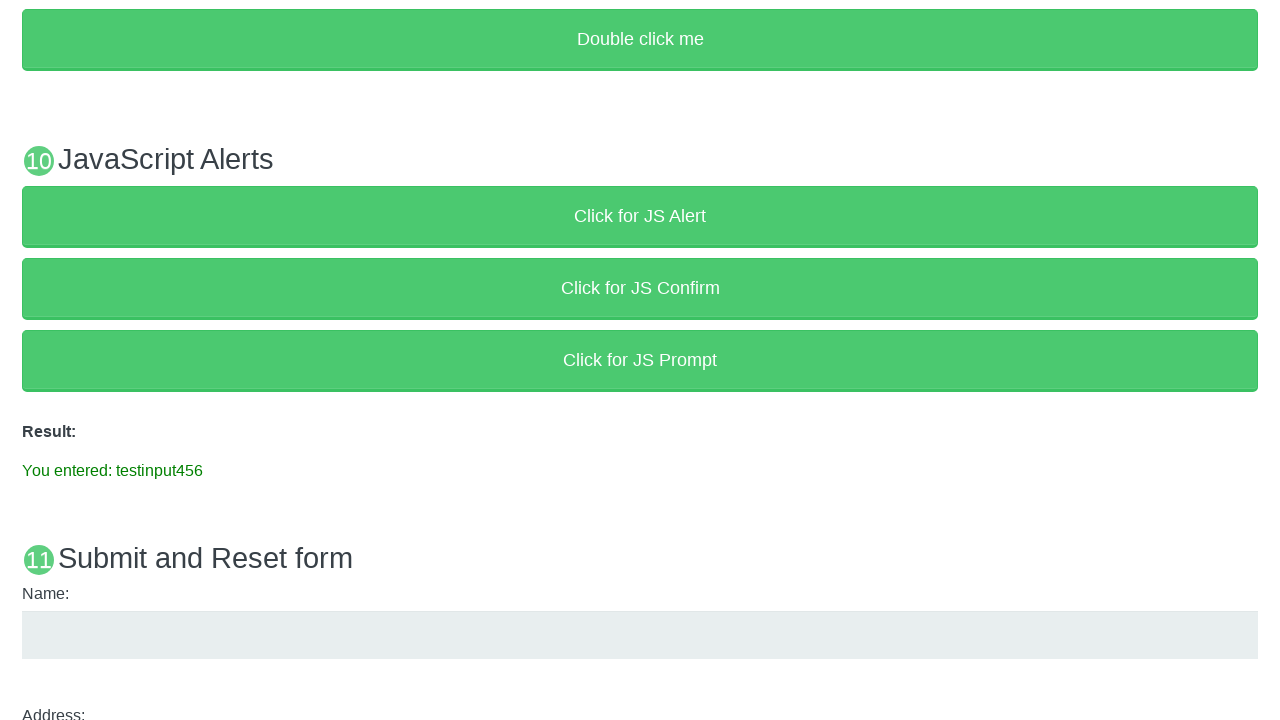

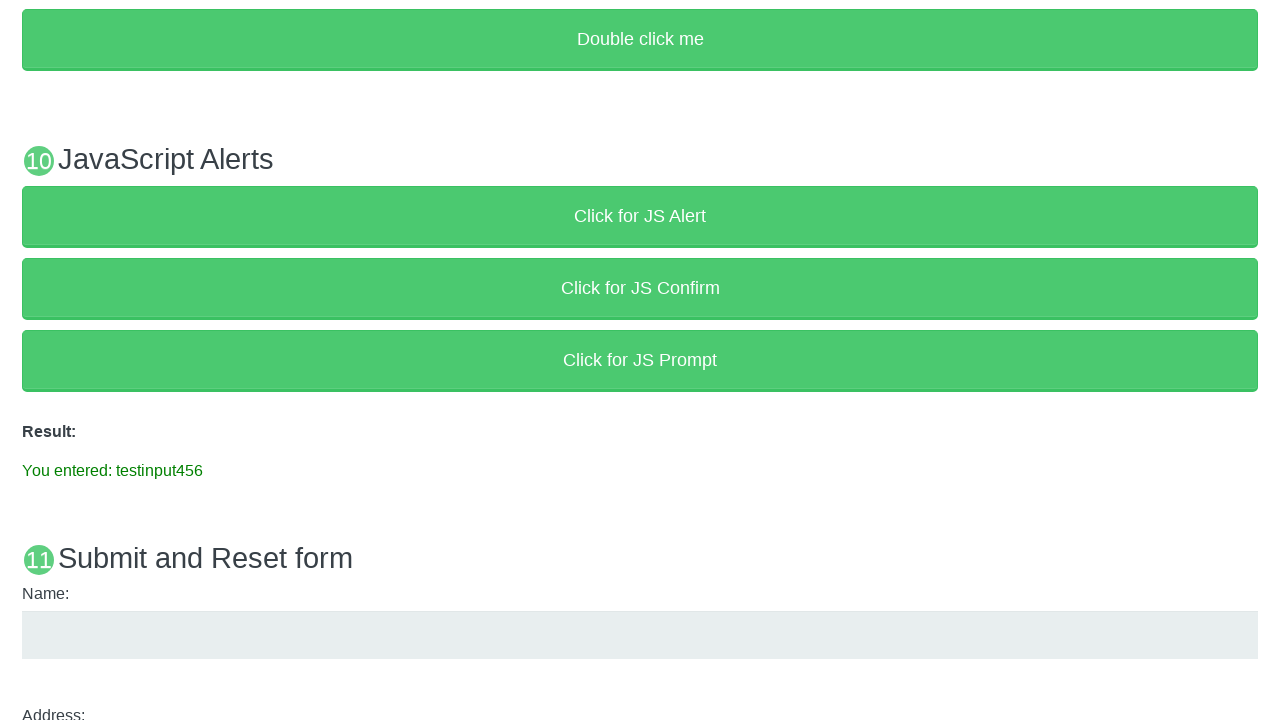